Tests text input functionality by entering text into an input field and clicking a button that updates its label based on the input value.

Starting URL: http://uitestingplayground.com/textinput

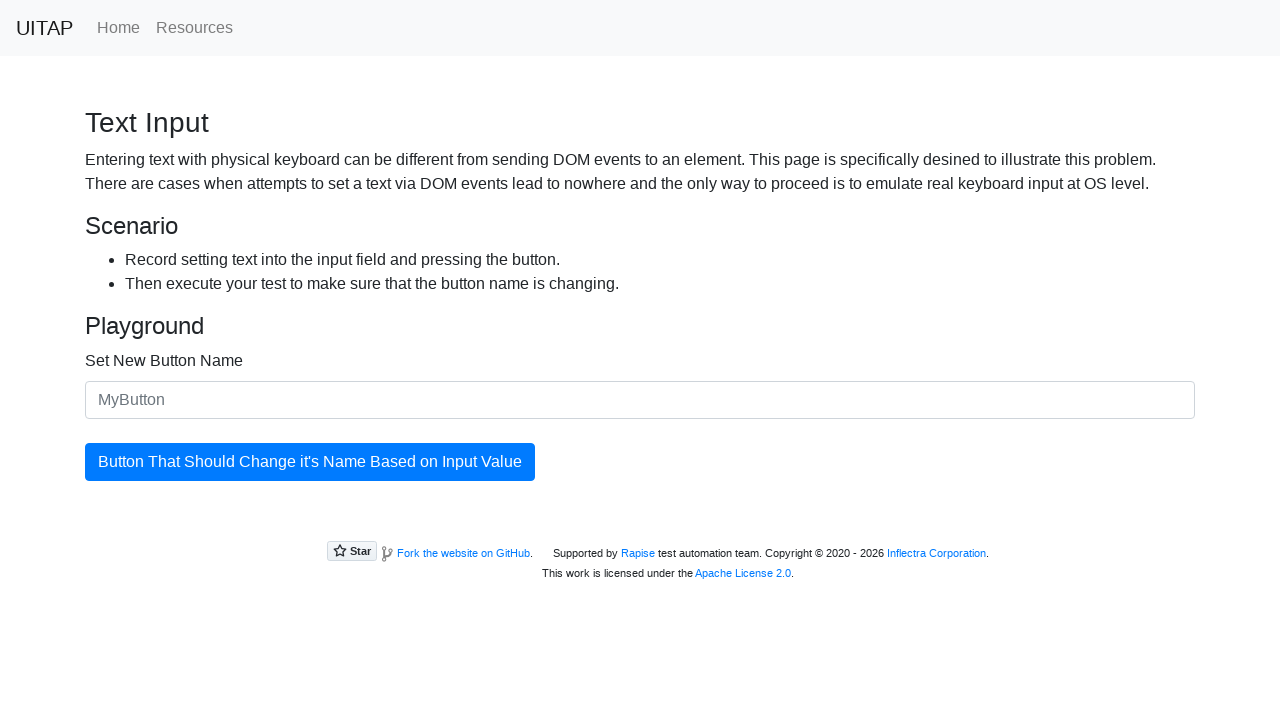

Filled text input field with ' SkyPro' on #newButtonName
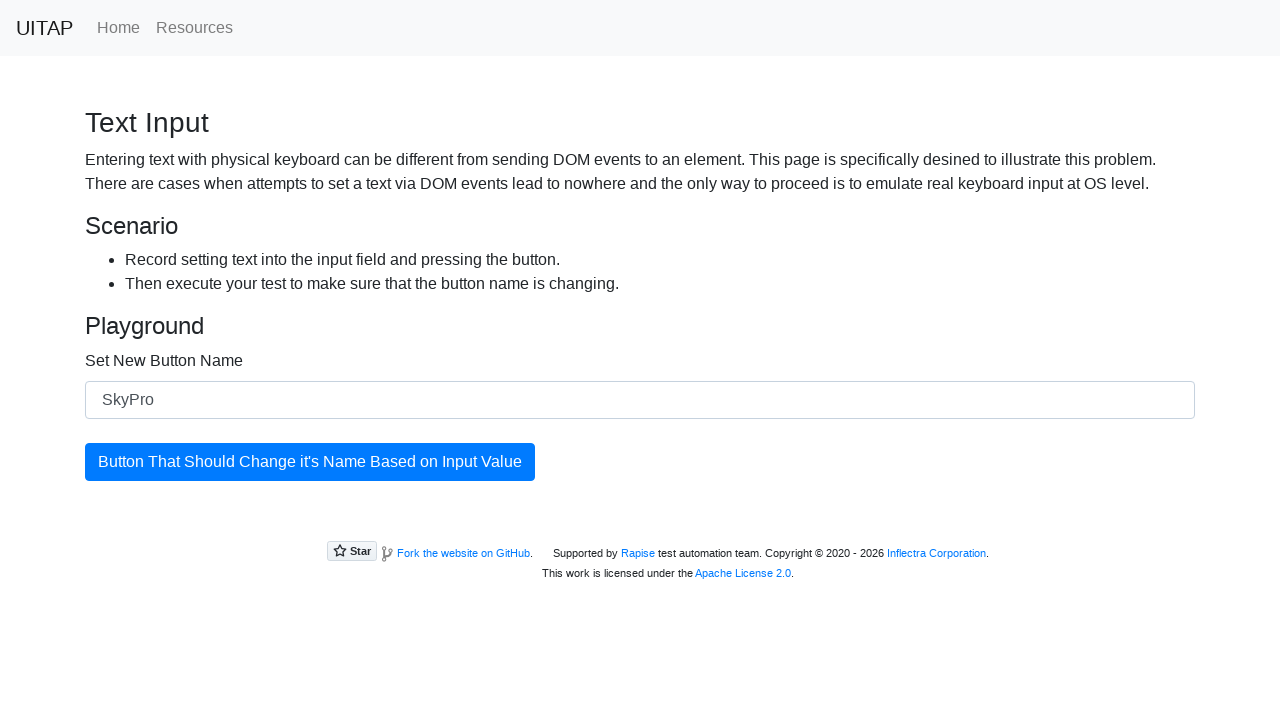

Clicked the button to update its label at (310, 462) on #updatingButton
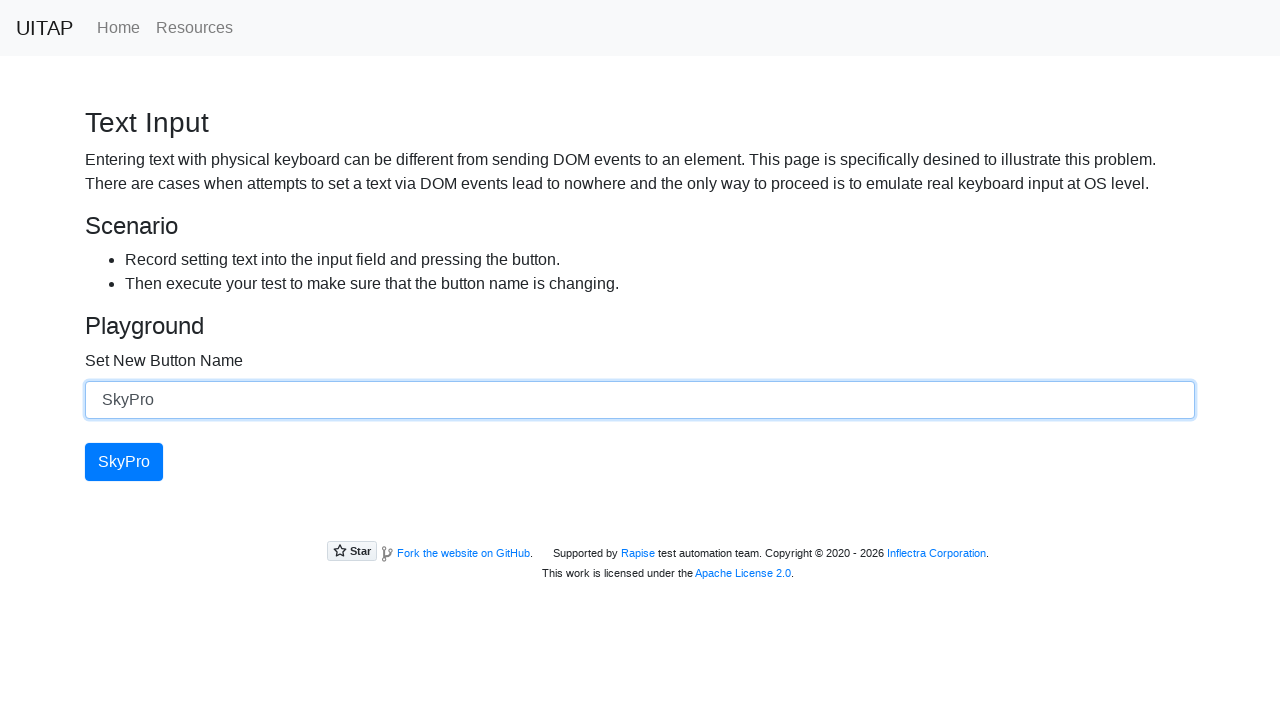

Button label successfully updated with input text 'SkyPro'
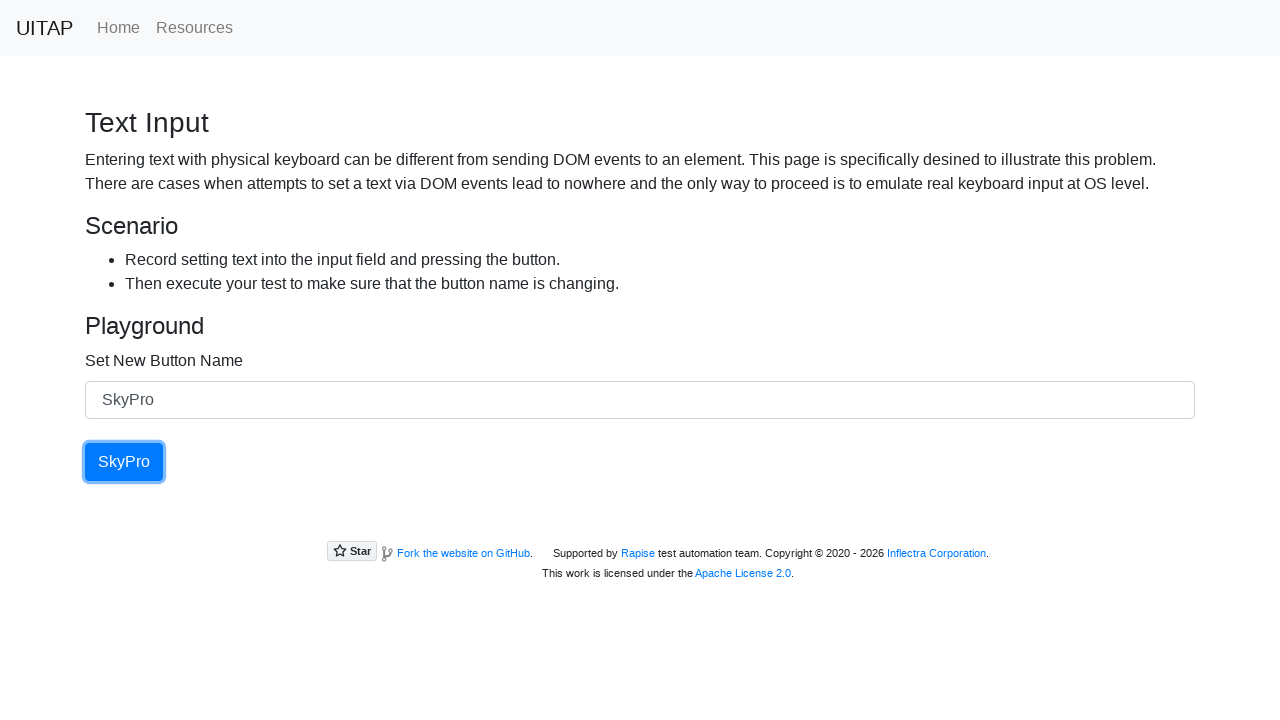

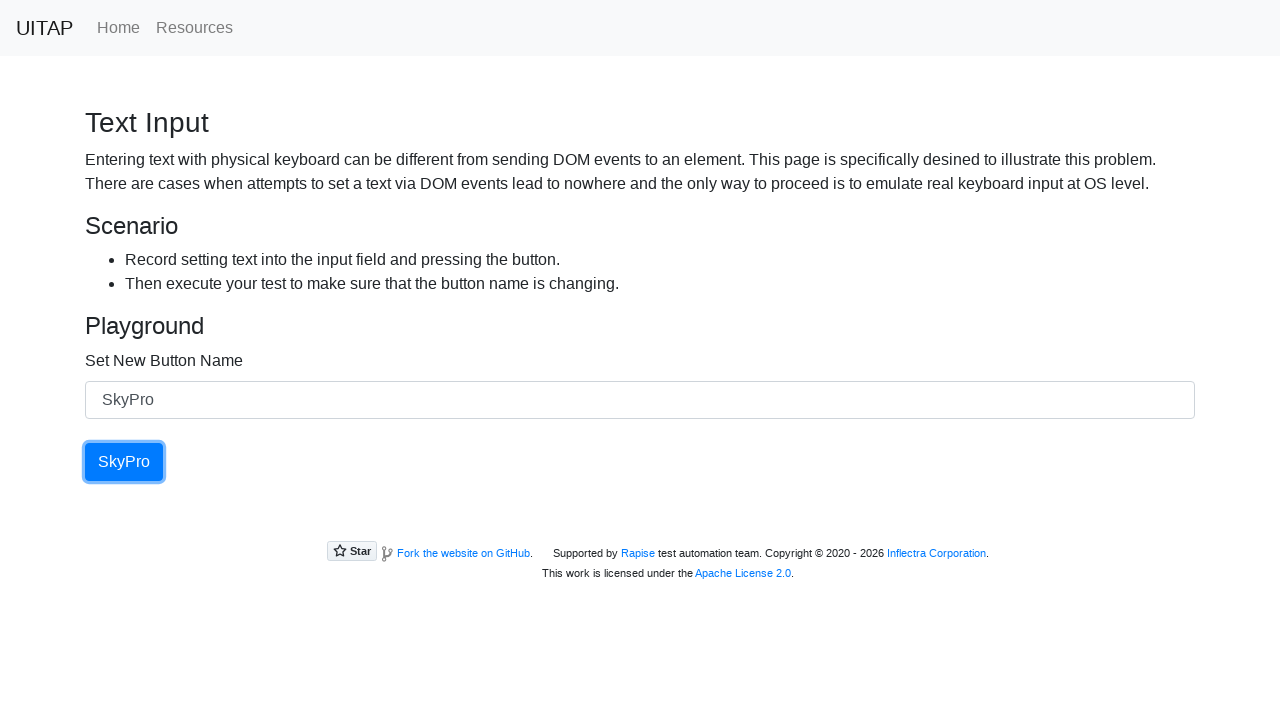